Tests that Clear completed button is hidden when there are no completed items

Starting URL: https://demo.playwright.dev/todomvc

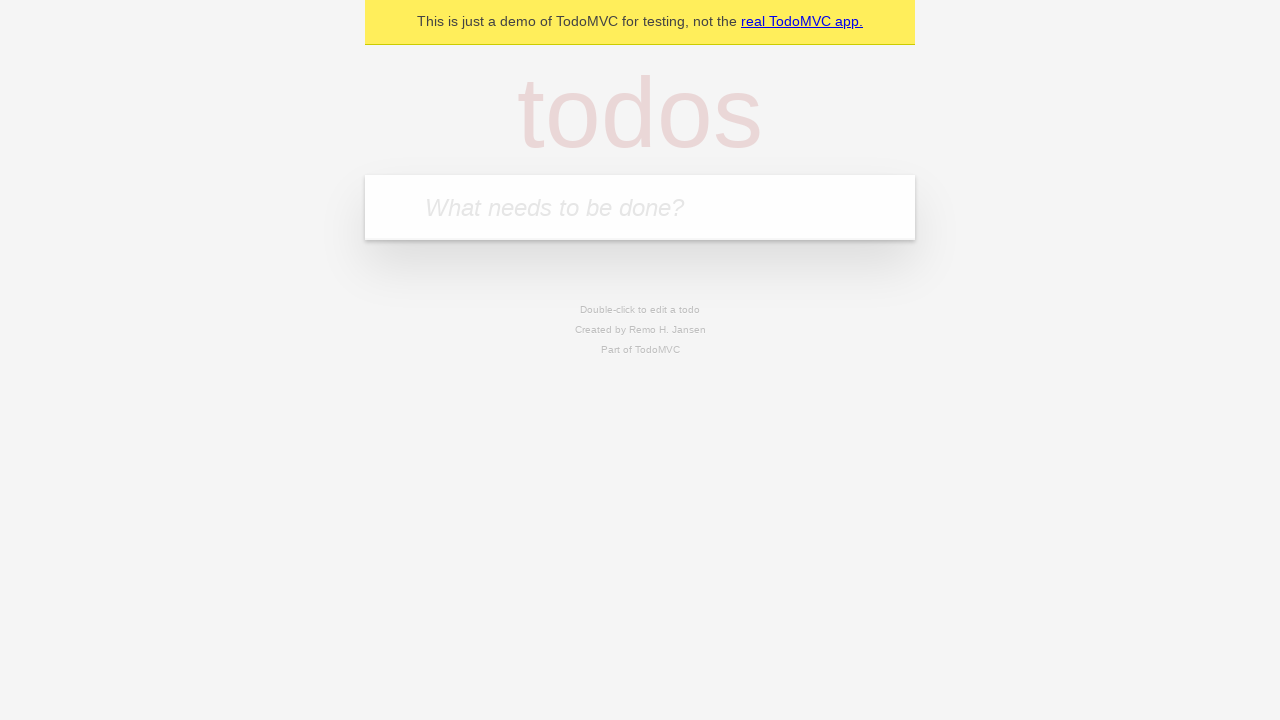

Filled new todo field with 'buy some cheese' on internal:attr=[placeholder="What needs to be done?"i]
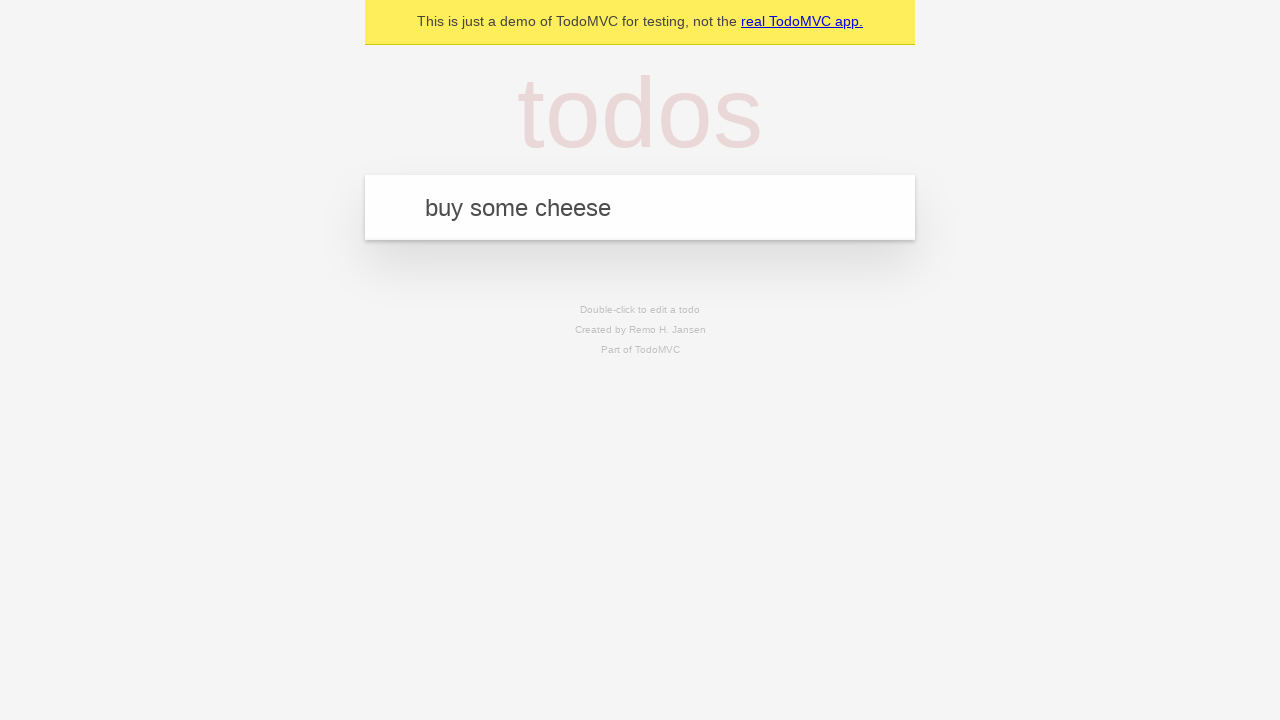

Pressed Enter to add todo 'buy some cheese' on internal:attr=[placeholder="What needs to be done?"i]
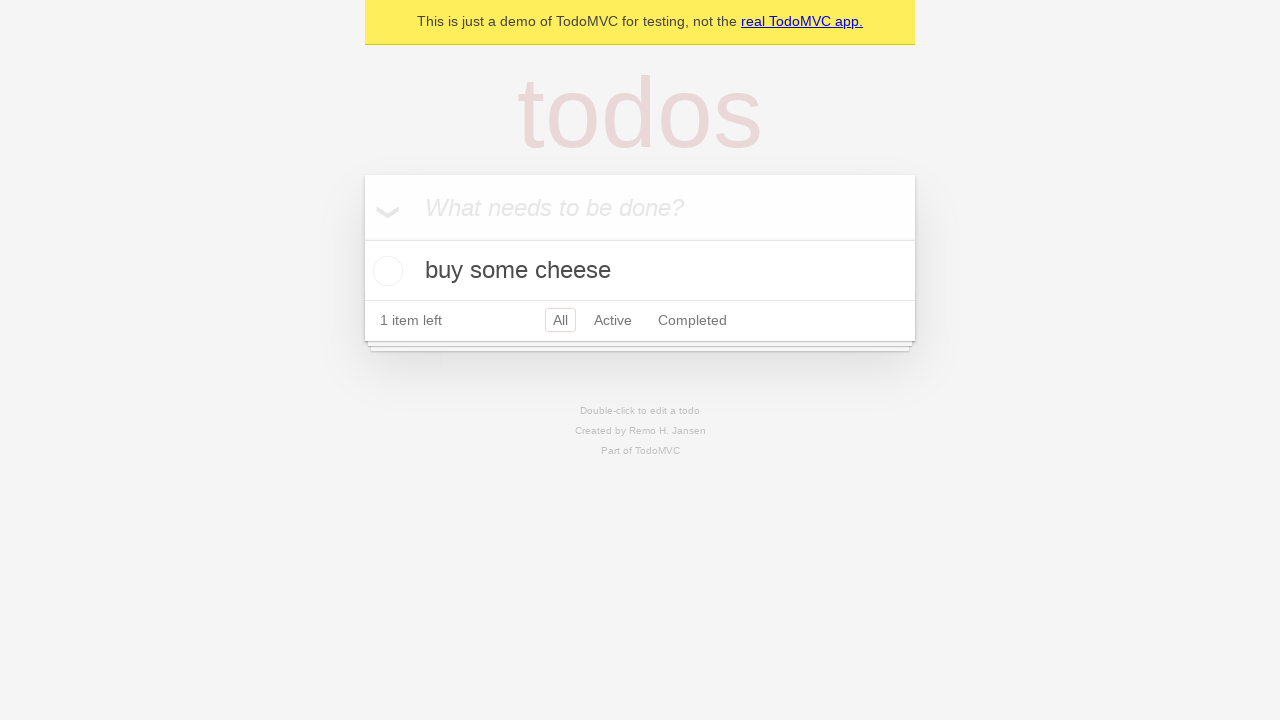

Filled new todo field with 'feed the cat' on internal:attr=[placeholder="What needs to be done?"i]
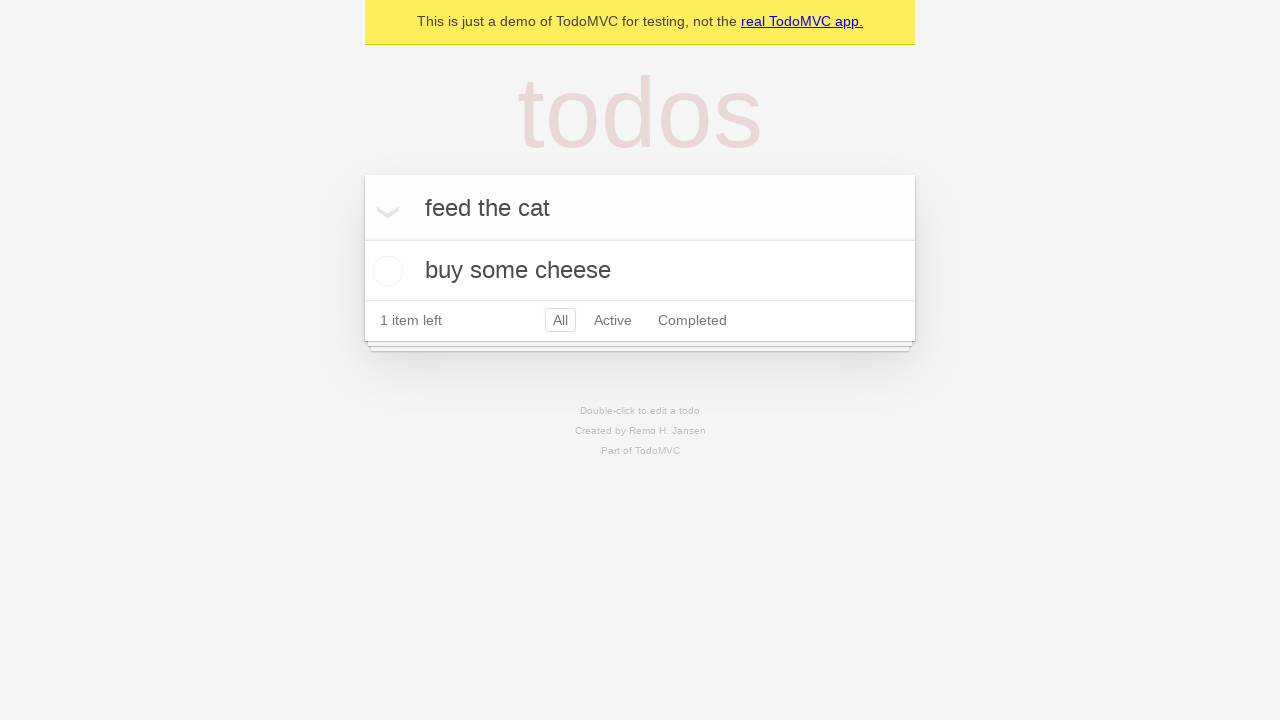

Pressed Enter to add todo 'feed the cat' on internal:attr=[placeholder="What needs to be done?"i]
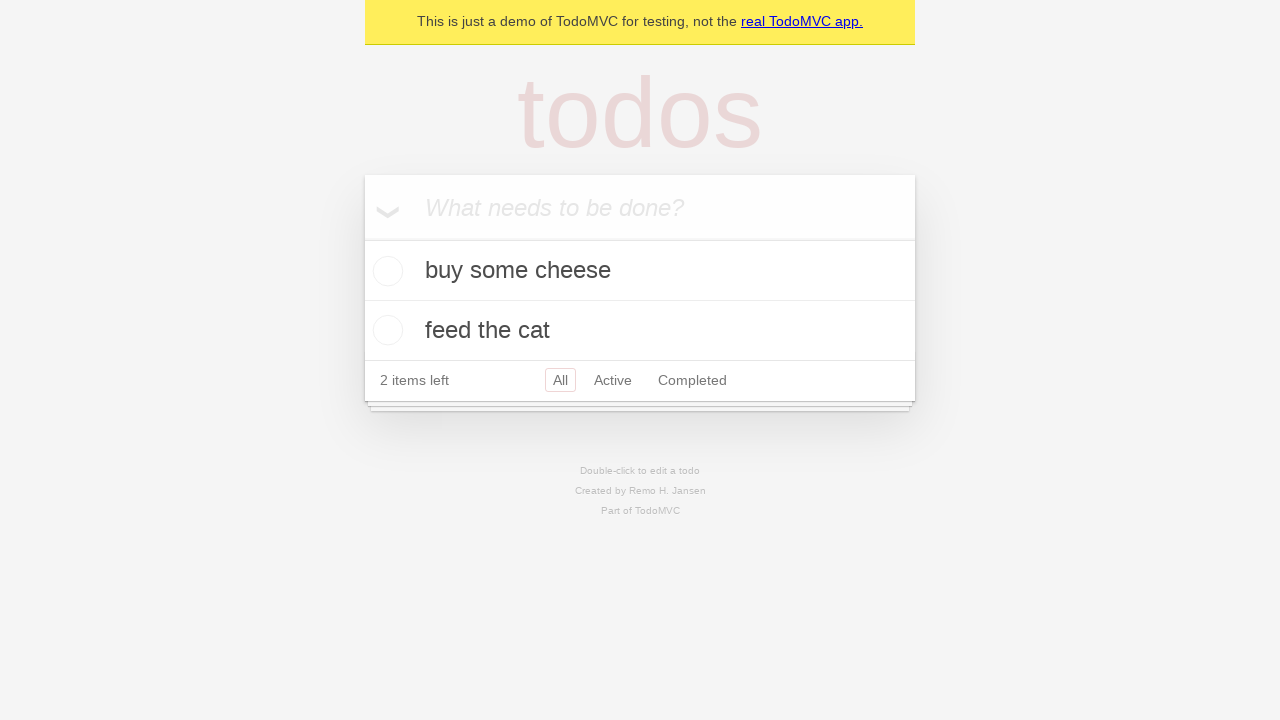

Filled new todo field with 'book a doctors appointment' on internal:attr=[placeholder="What needs to be done?"i]
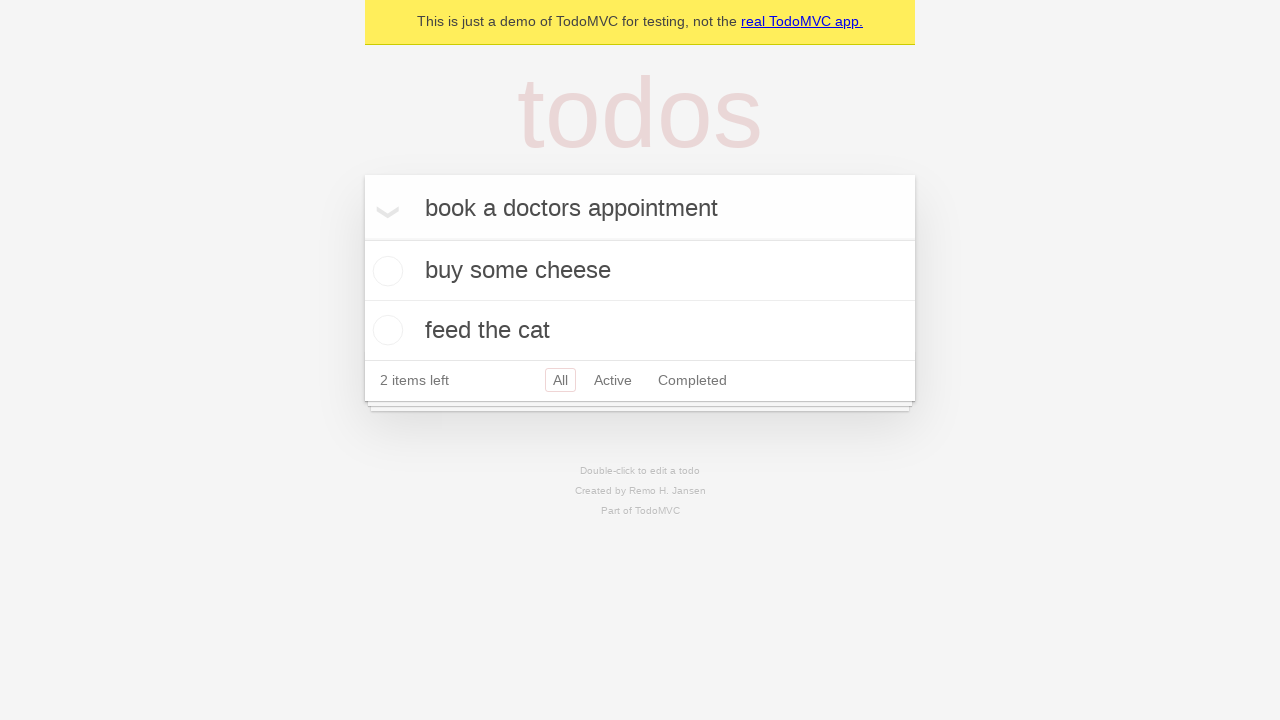

Pressed Enter to add todo 'book a doctors appointment' on internal:attr=[placeholder="What needs to be done?"i]
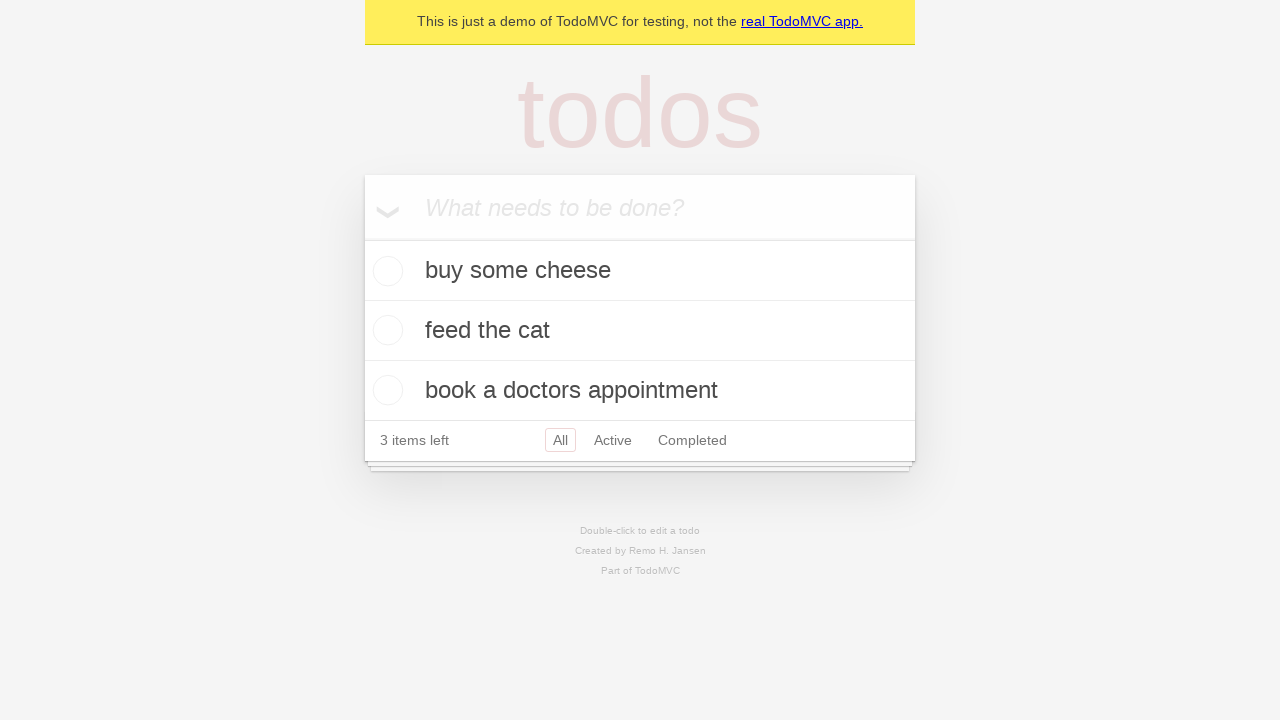

Waited for all 3 todo items to be rendered
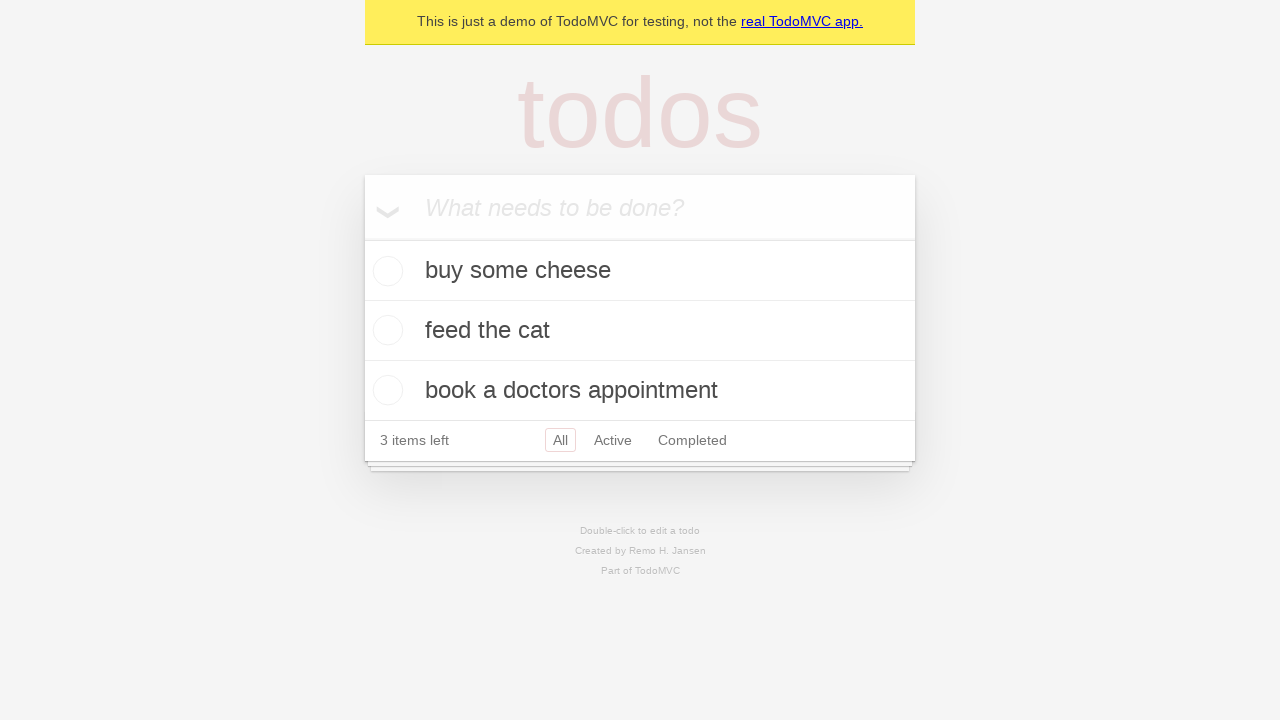

Checked the first todo item as completed at (385, 271) on .todo-list li .toggle >> nth=0
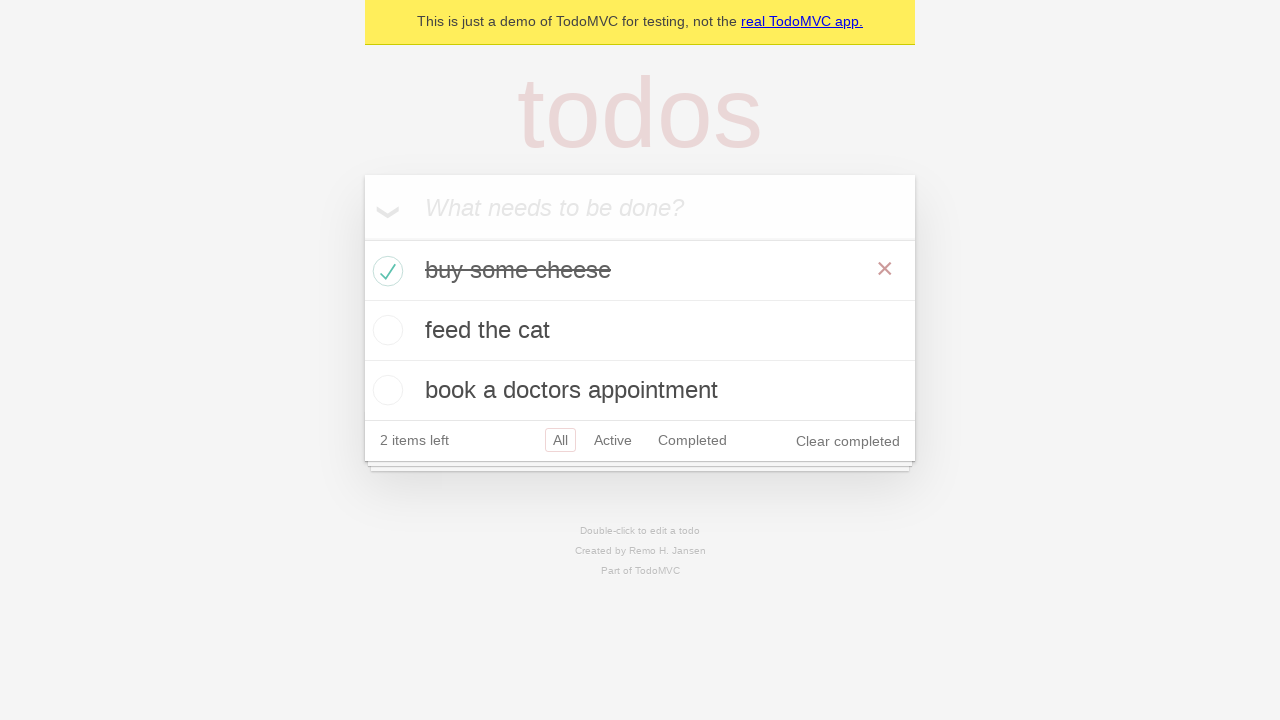

Clicked 'Clear completed' button to remove completed item at (848, 441) on internal:role=button[name="Clear completed"i]
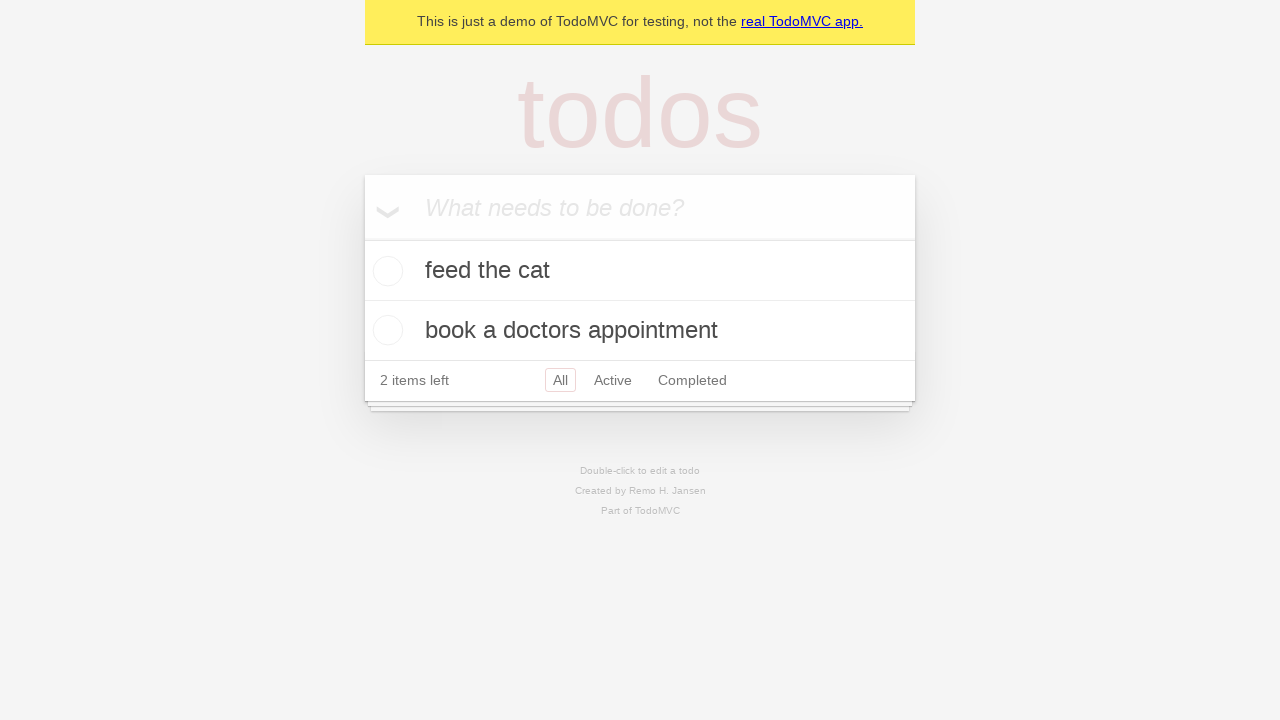

Waited for 'Clear completed' button to be hidden when no completed items remain
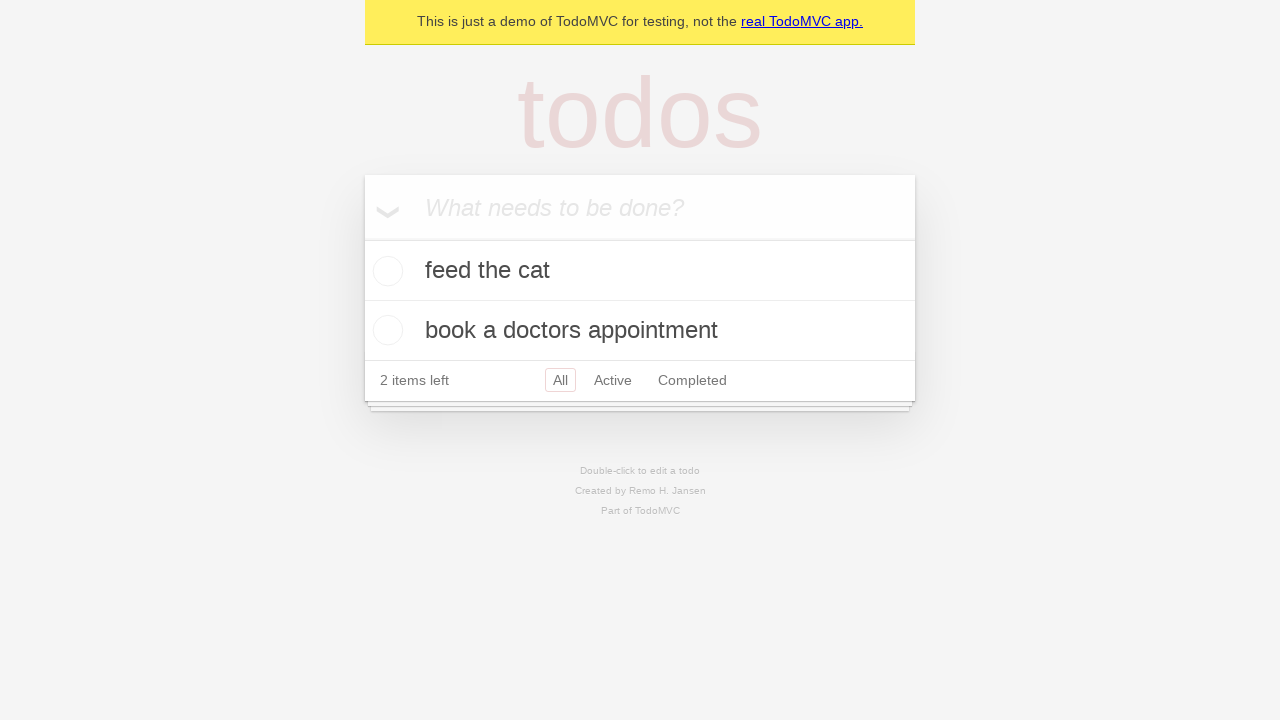

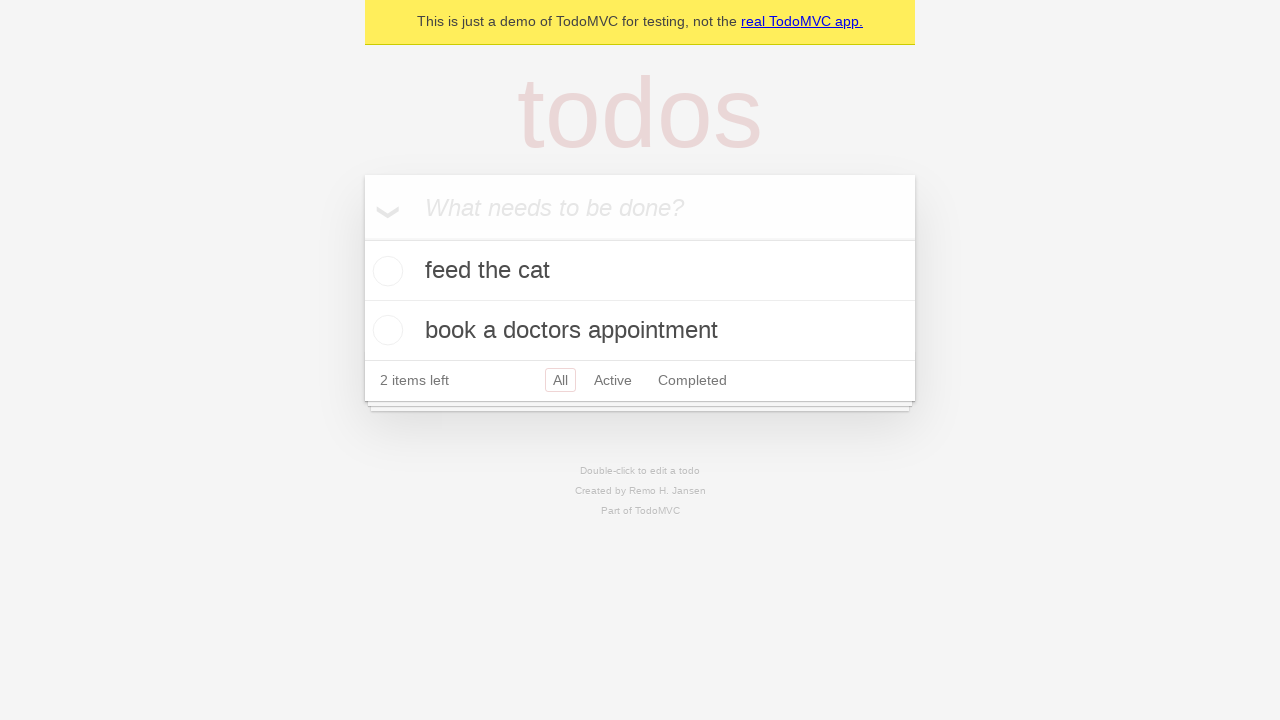